Tests the jQuery UI Selectable widget by switching to the demo iframe and using Ctrl+Click to select multiple non-contiguous items (Item 2, Item 4, and Item 5)

Starting URL: https://jqueryui.com/selectable/

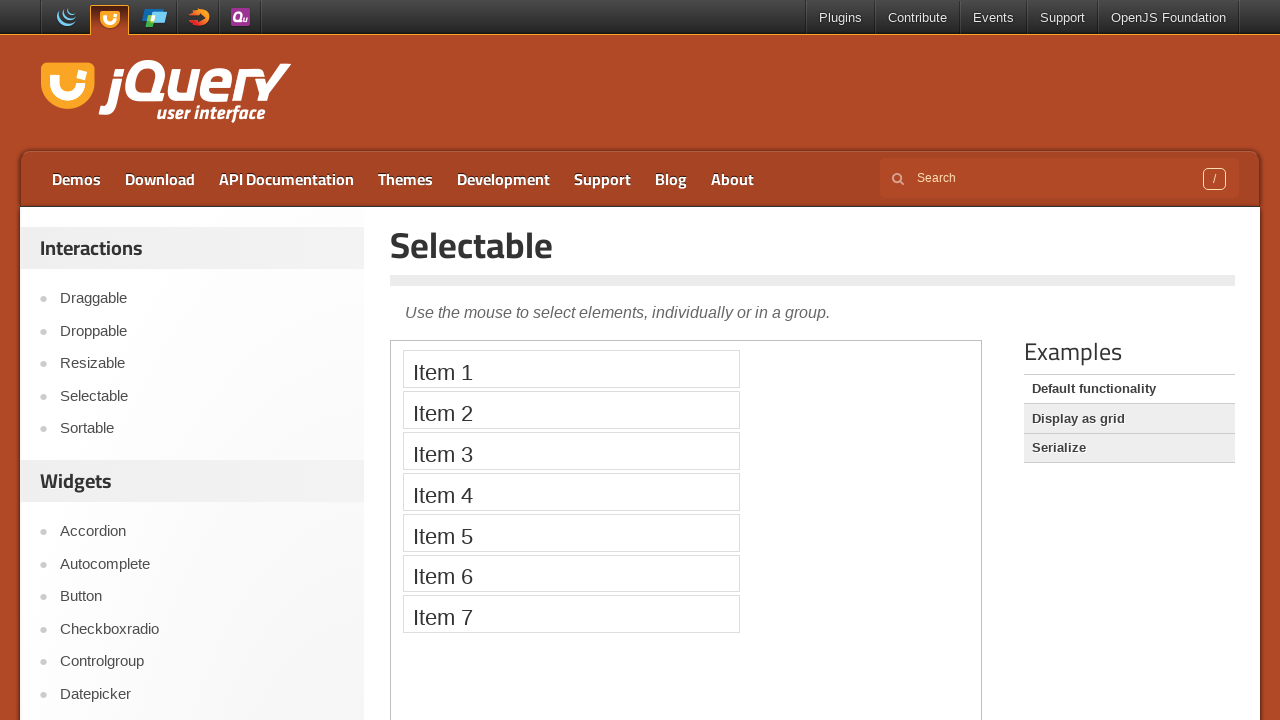

Located the demo iframe
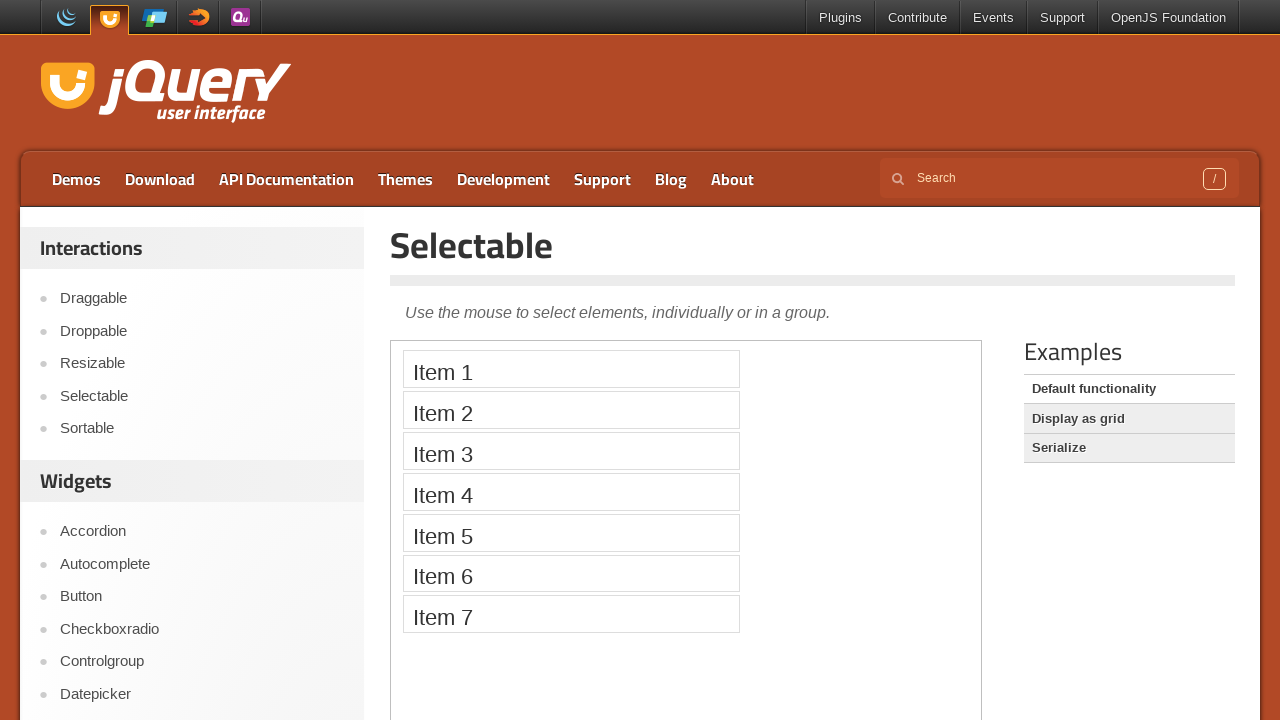

Located Item 2 element
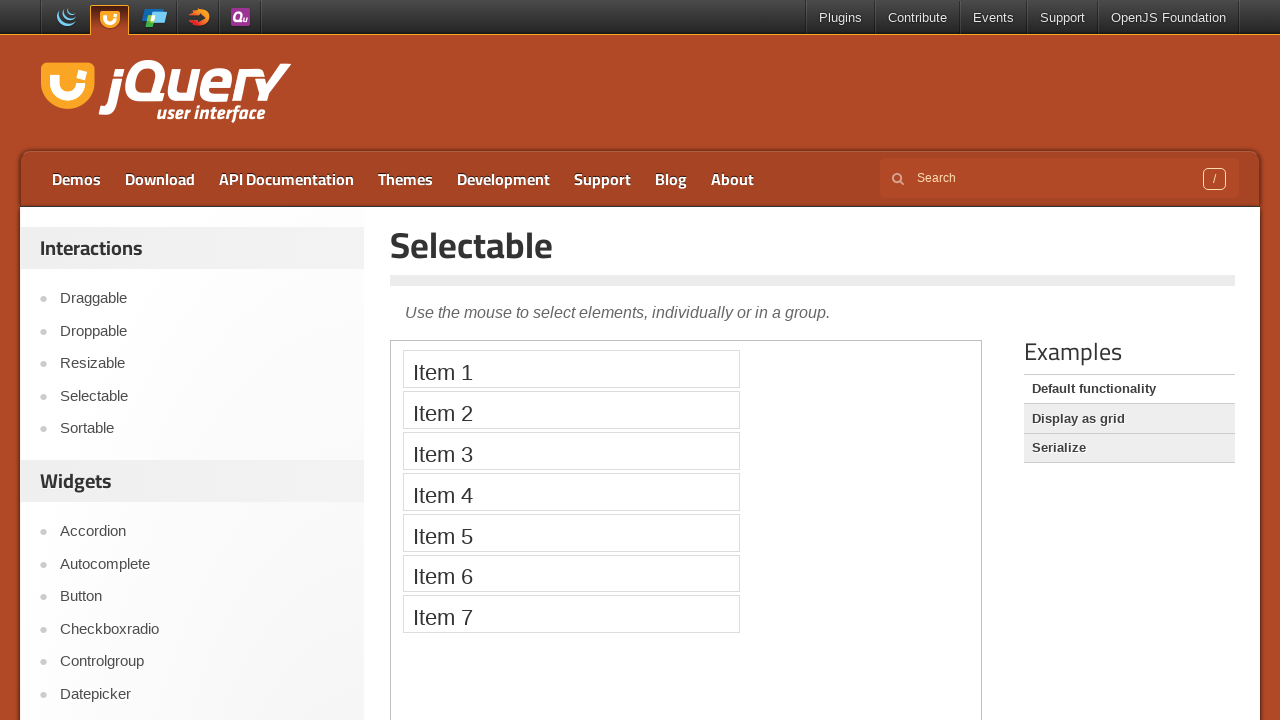

Located Item 4 element
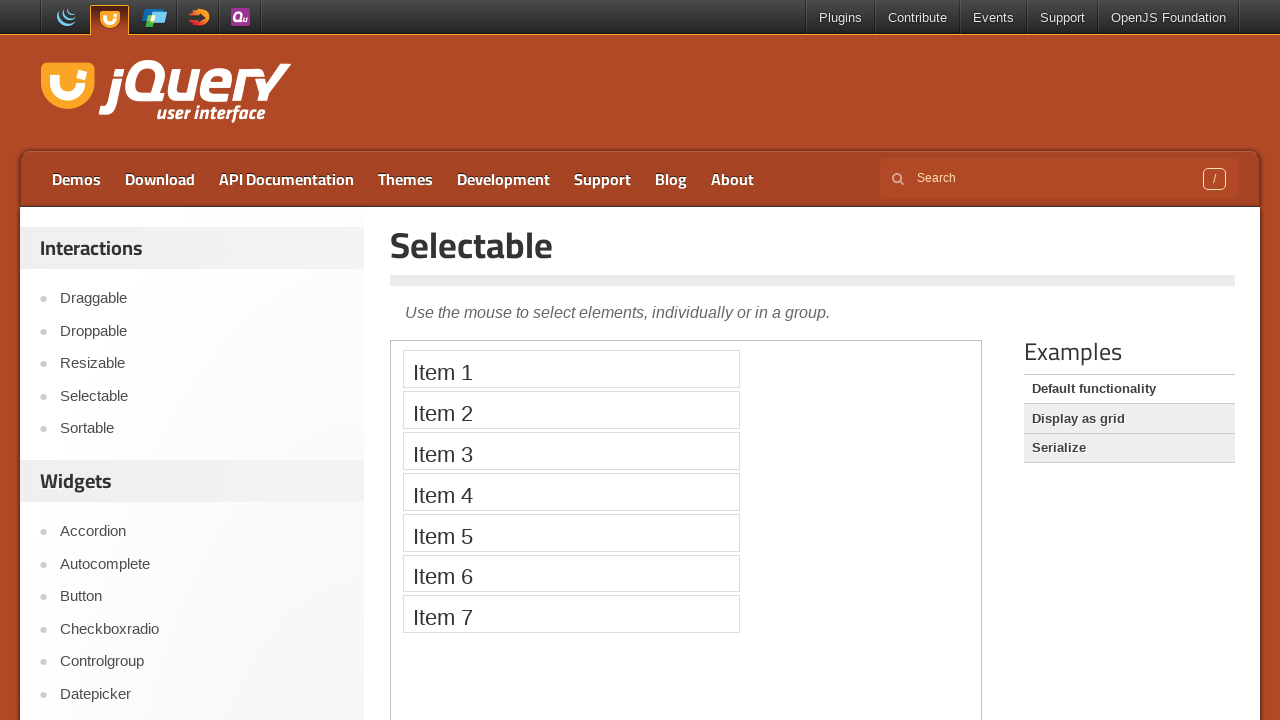

Located Item 5 element
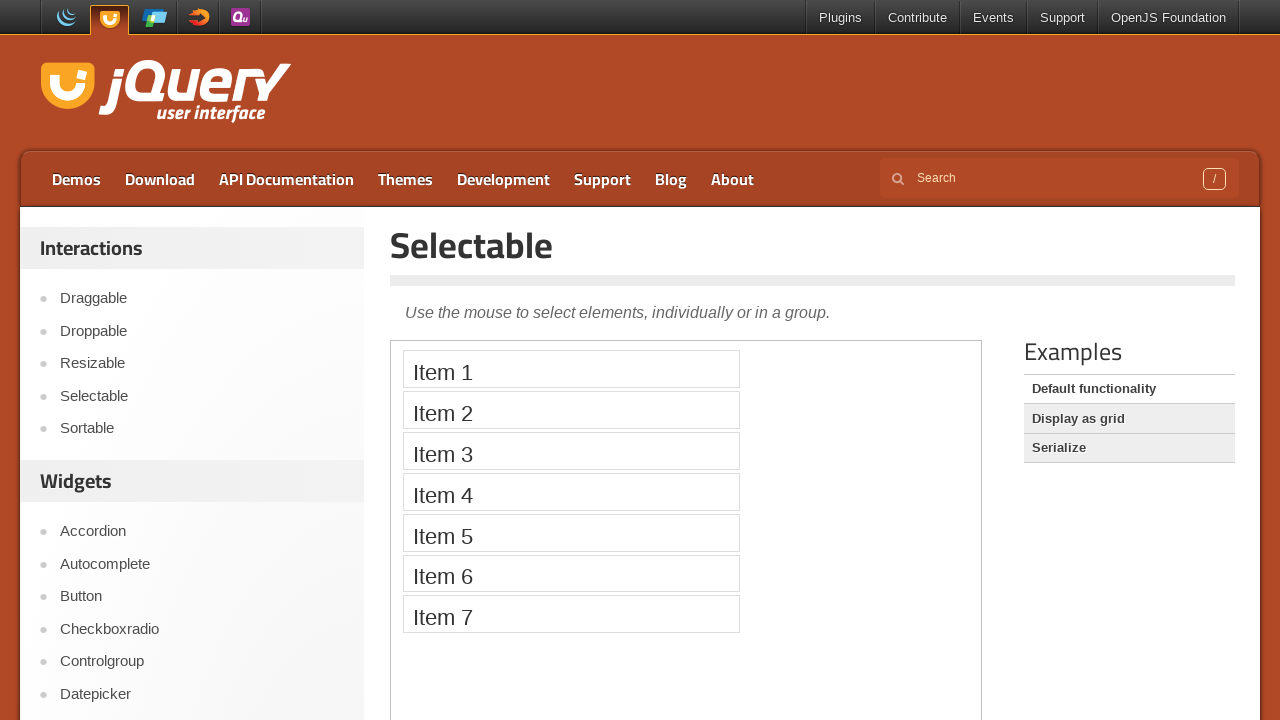

Ctrl+Clicked Item 2 to start multi-select at (571, 410) on iframe.demo-frame >> nth=0 >> internal:control=enter-frame >> xpath=//li[text()=
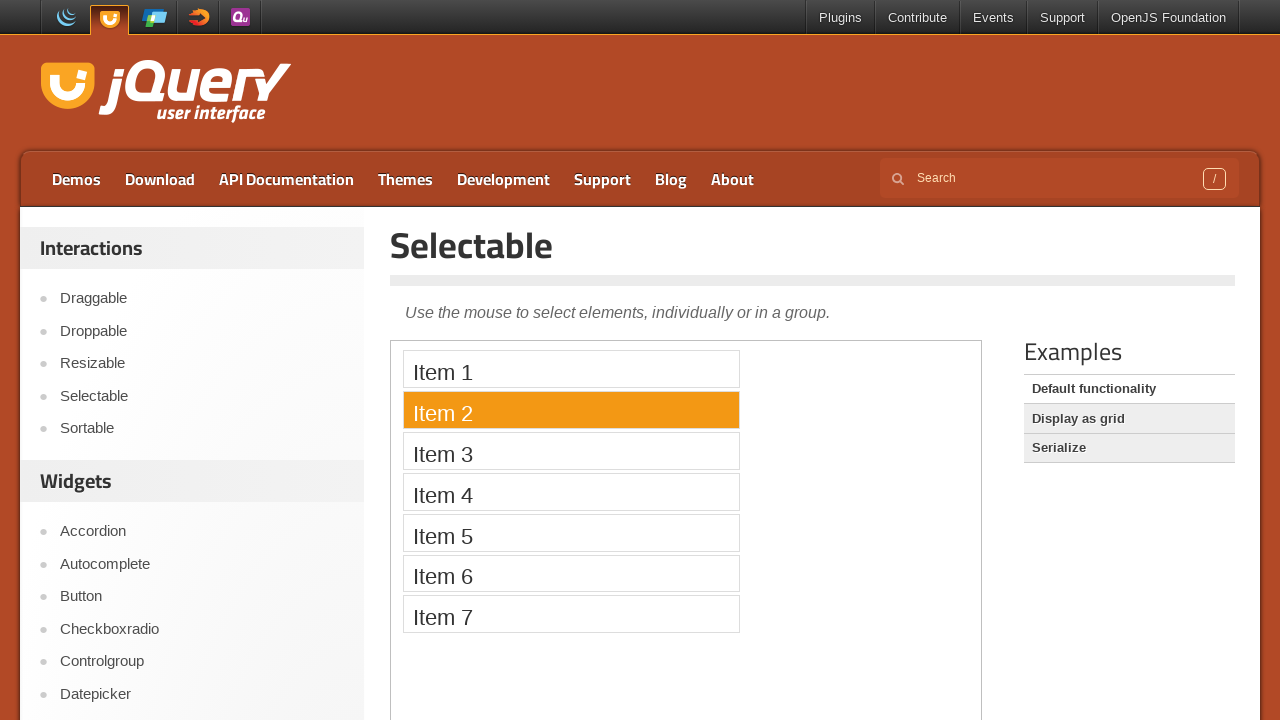

Ctrl+Clicked Item 4 to add to selection at (571, 492) on iframe.demo-frame >> nth=0 >> internal:control=enter-frame >> xpath=//li[text()=
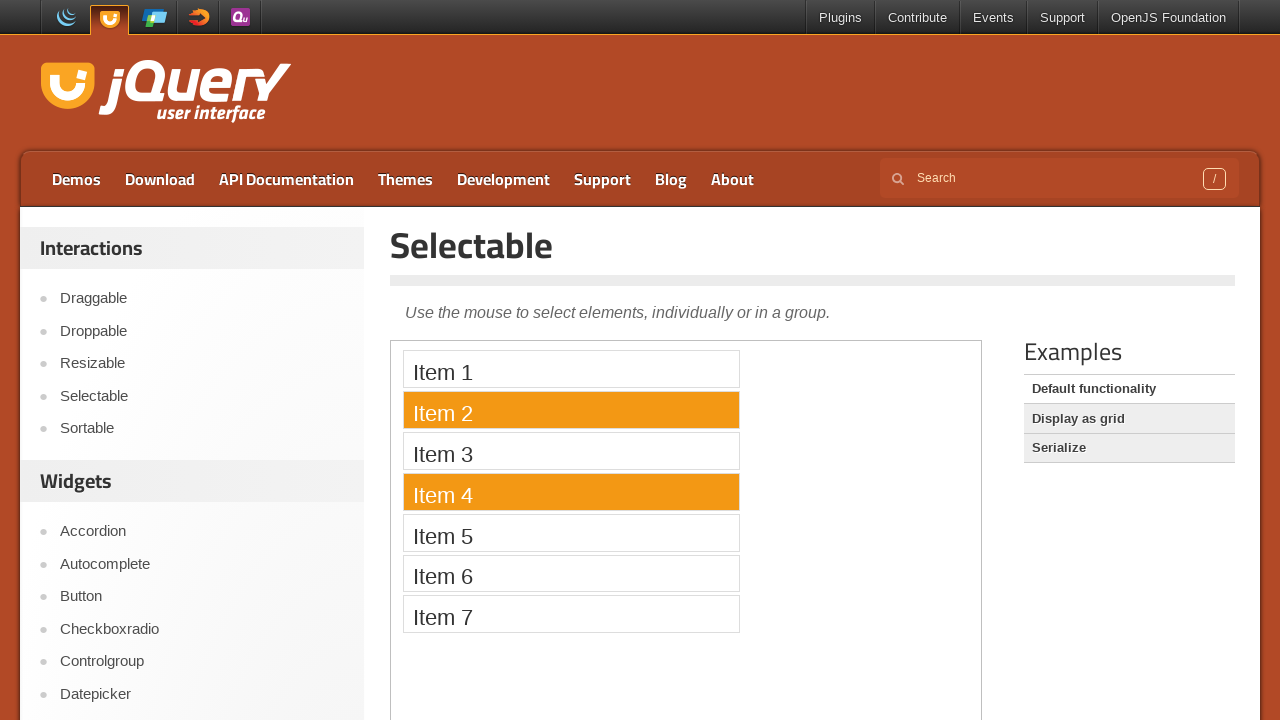

Ctrl+Clicked Item 5 to add to selection at (571, 532) on iframe.demo-frame >> nth=0 >> internal:control=enter-frame >> xpath=//li[text()=
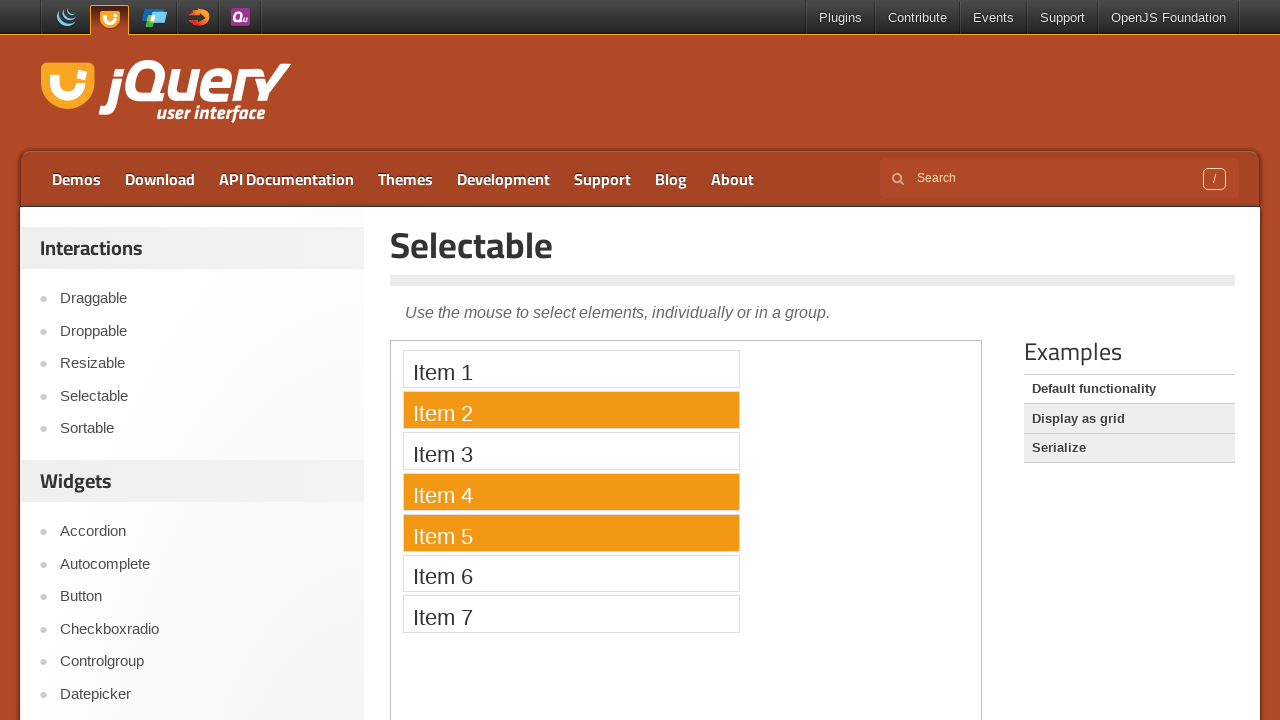

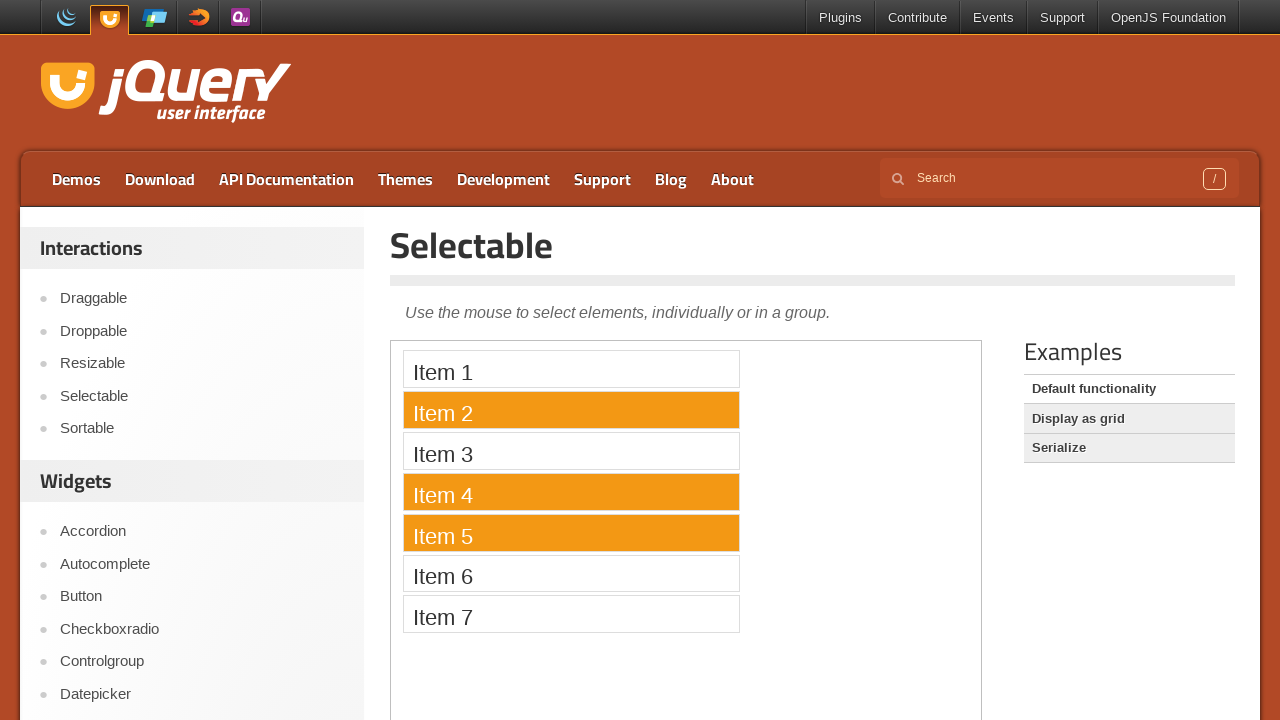